Tests the text box form on DemoQA by filling in the username field with a sample name

Starting URL: https://demoqa.com/text-box

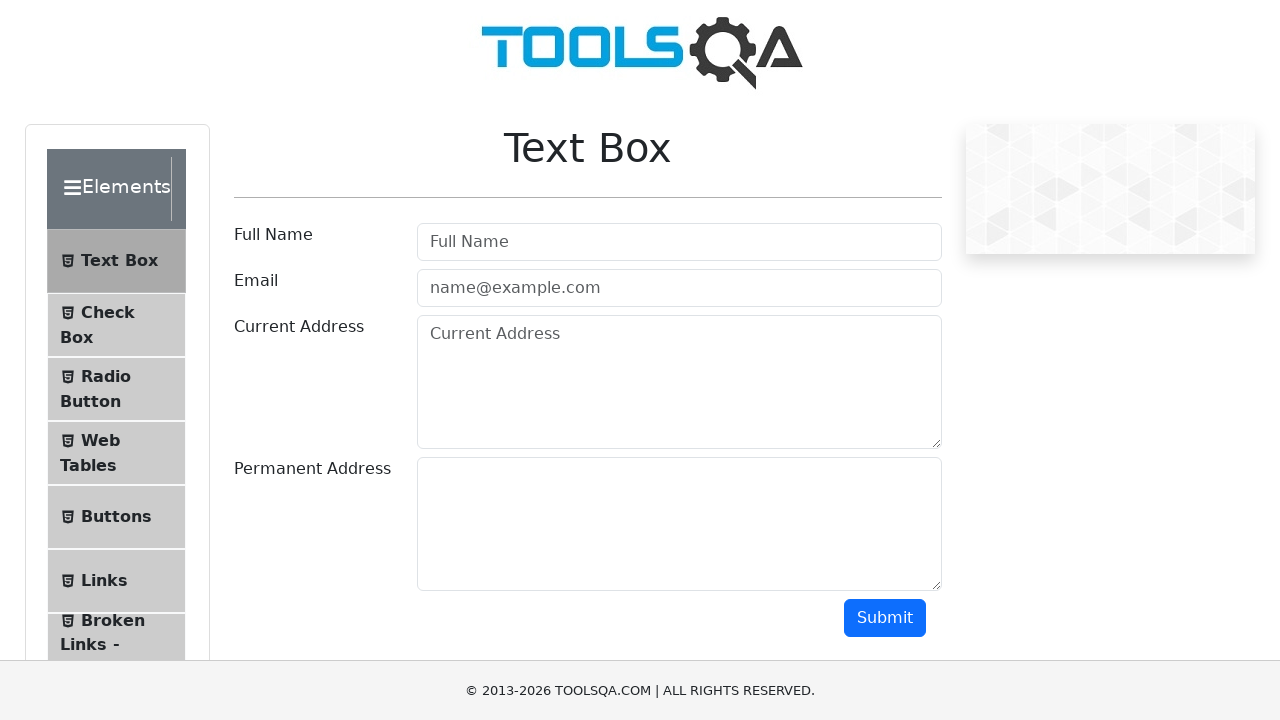

Navigated to DemoQA text box form at https://demoqa.com/text-box
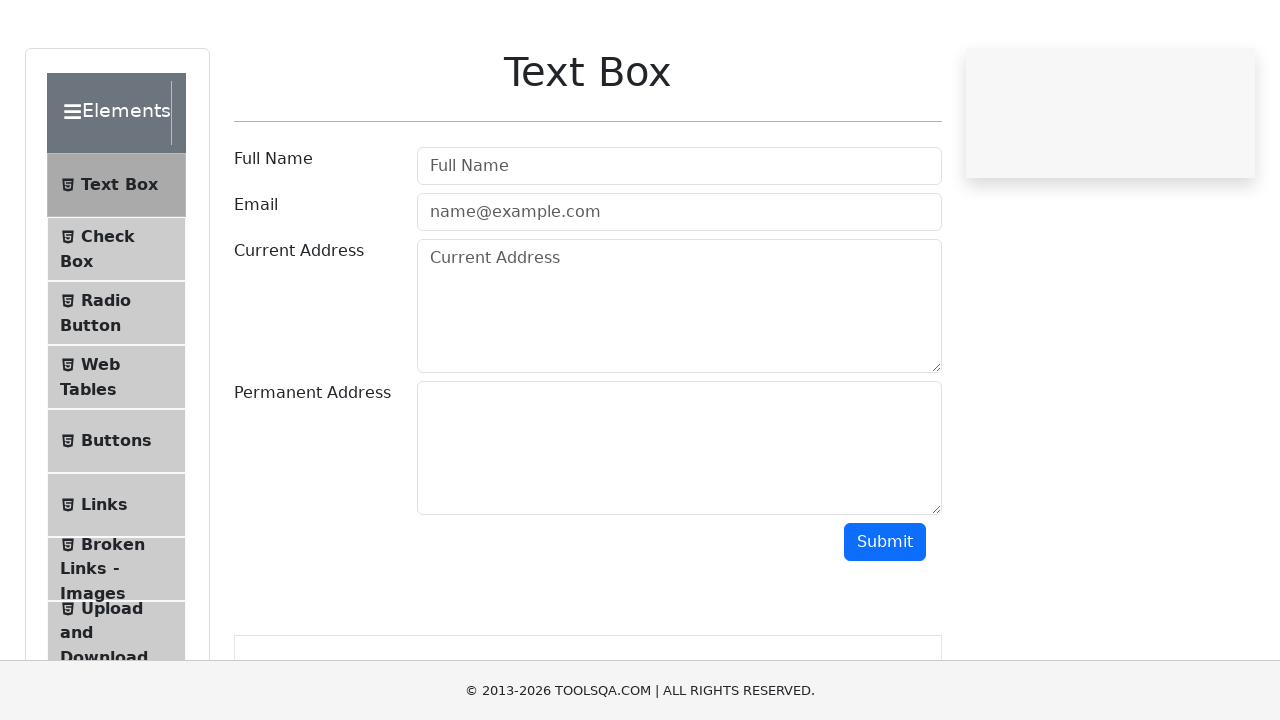

Filled username field with 'ionel' on #userName
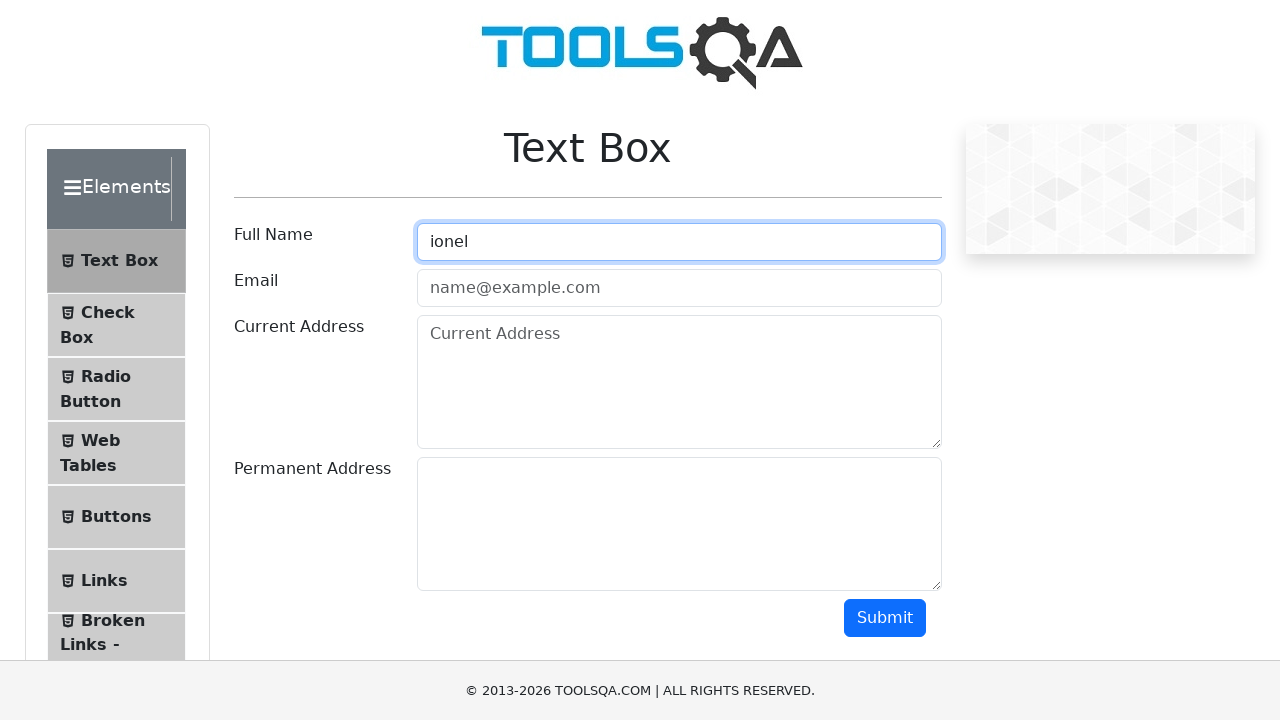

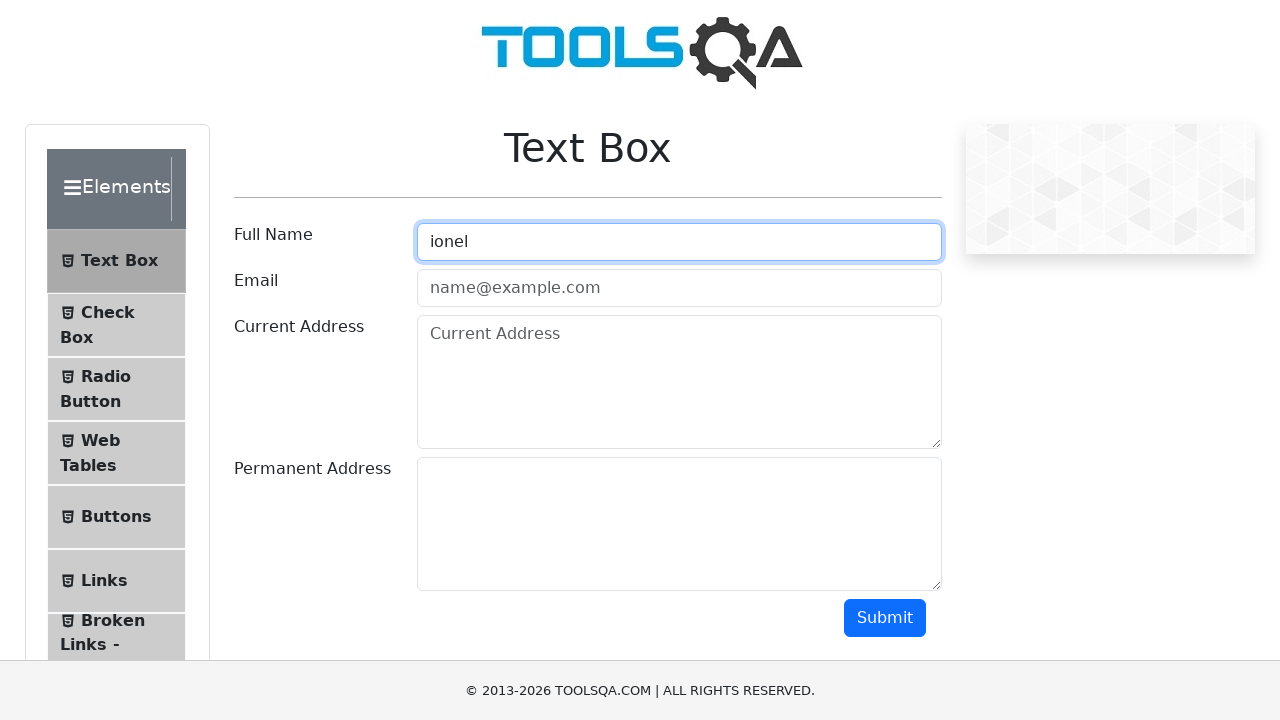